Tests GPS coordinate lookup functionality by entering an address into the search field and clicking the "Get GPS Coordinates" button to retrieve latitude and longitude values.

Starting URL: https://www.coordenadas-gps.com/

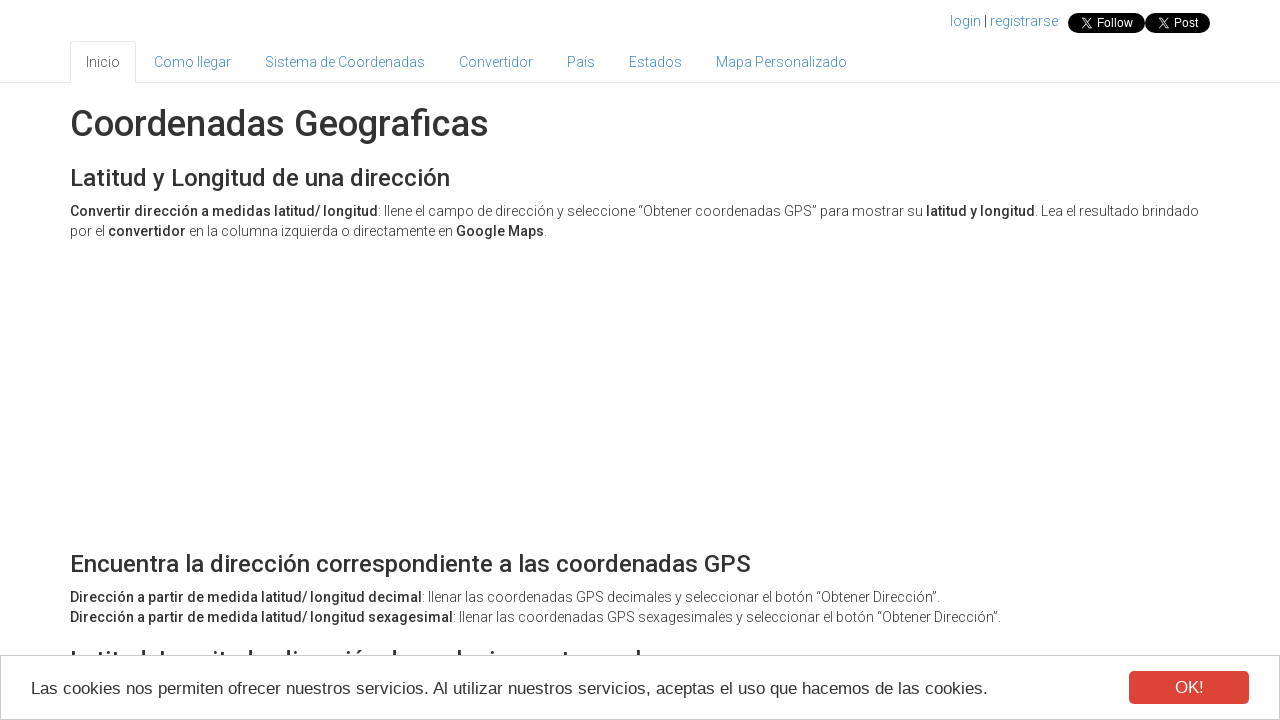

Waited for address input field to be present
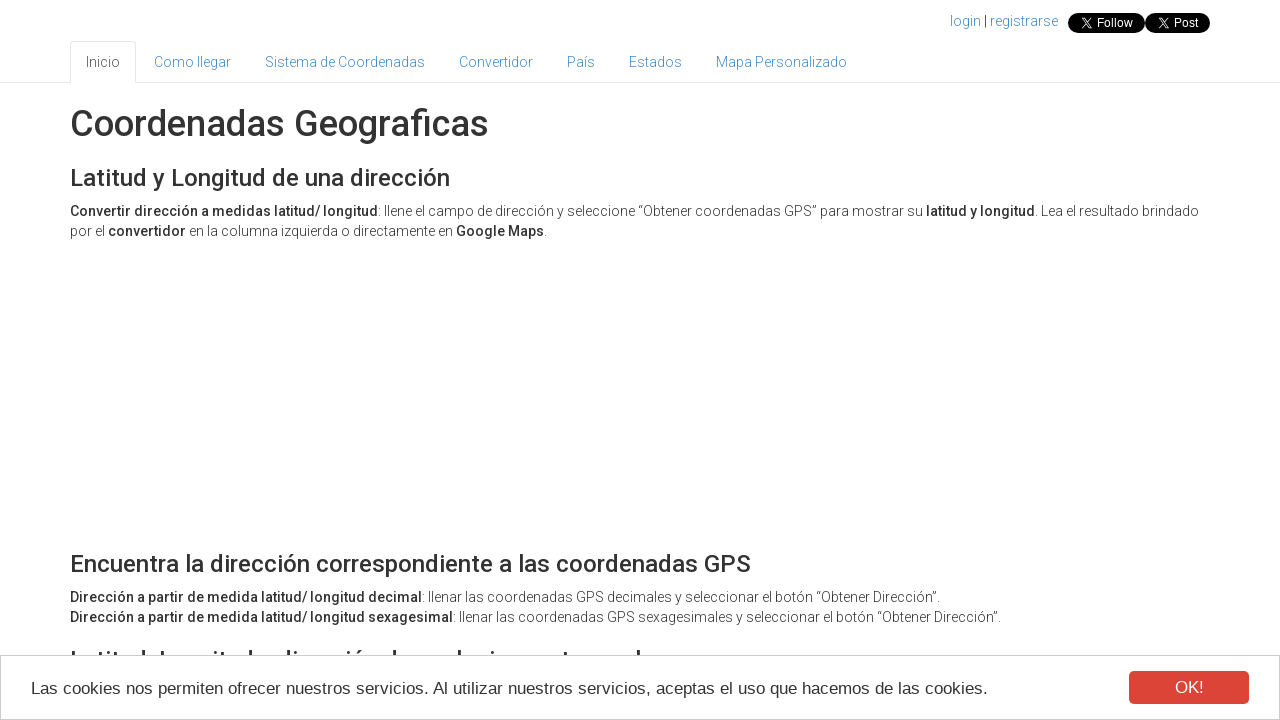

Filled address field with 'Plaza Mayor, Madrid, Spain' on #address
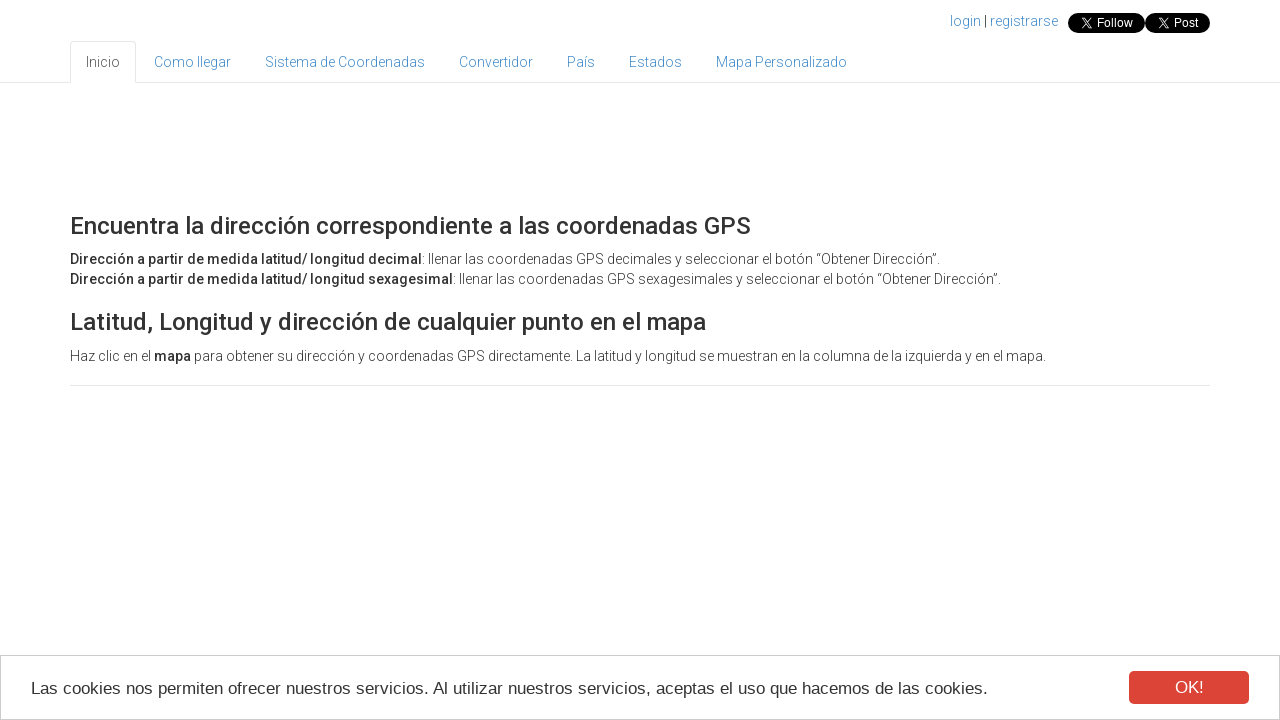

Scrolled page to make button visible
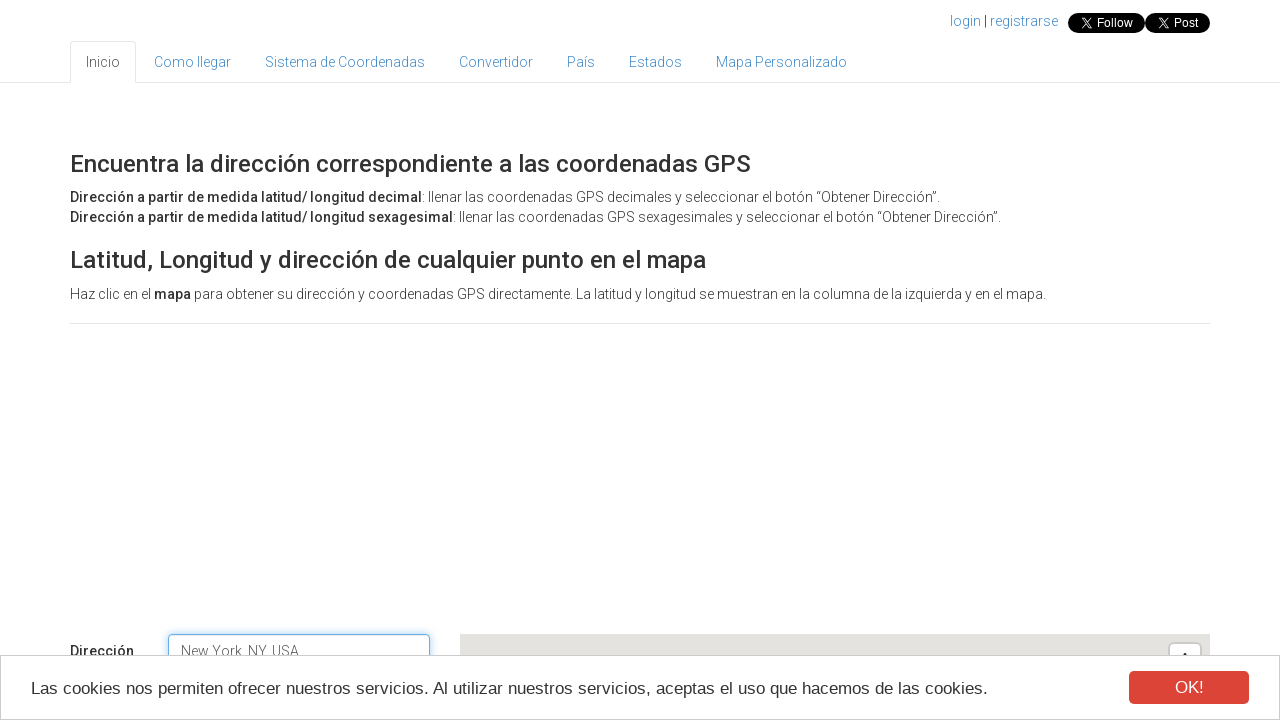

Clicked 'Obtener Coordenadas GPS' button to retrieve GPS coordinates at (266, 361) on xpath=//button[contains(text(), 'Obtener Coordenadas GPS')]
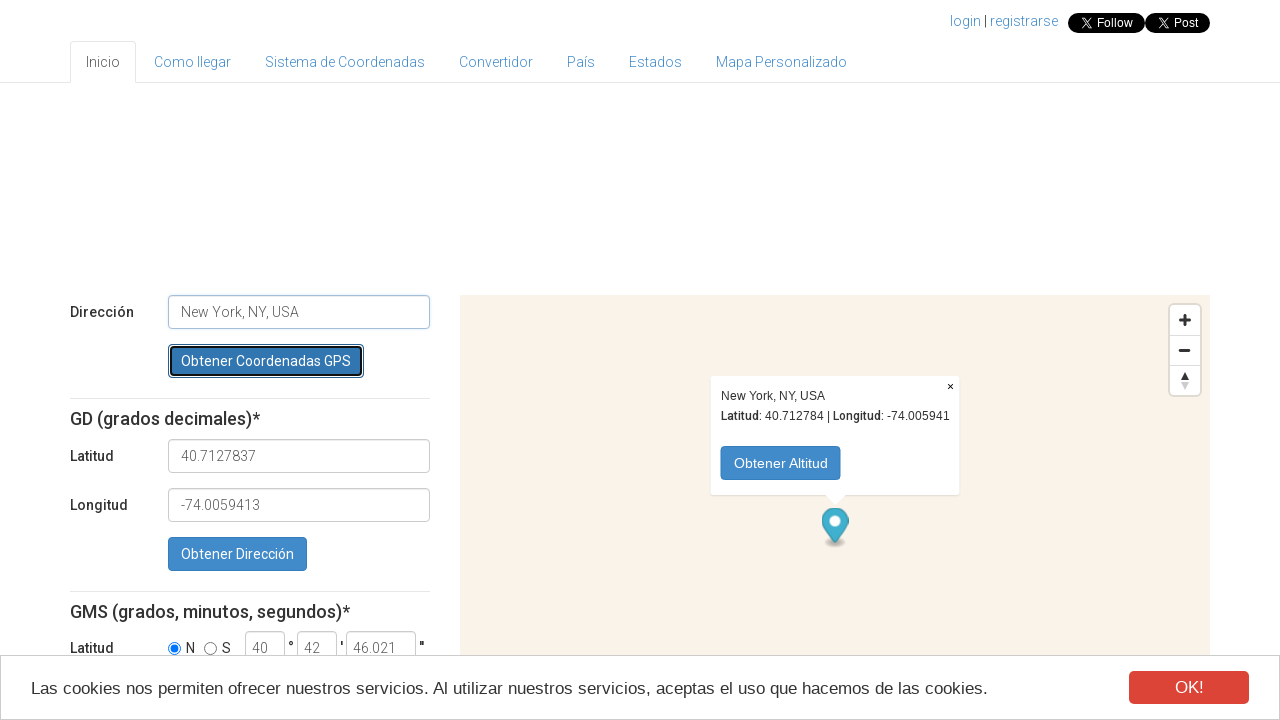

Waited for latitude field to be populated
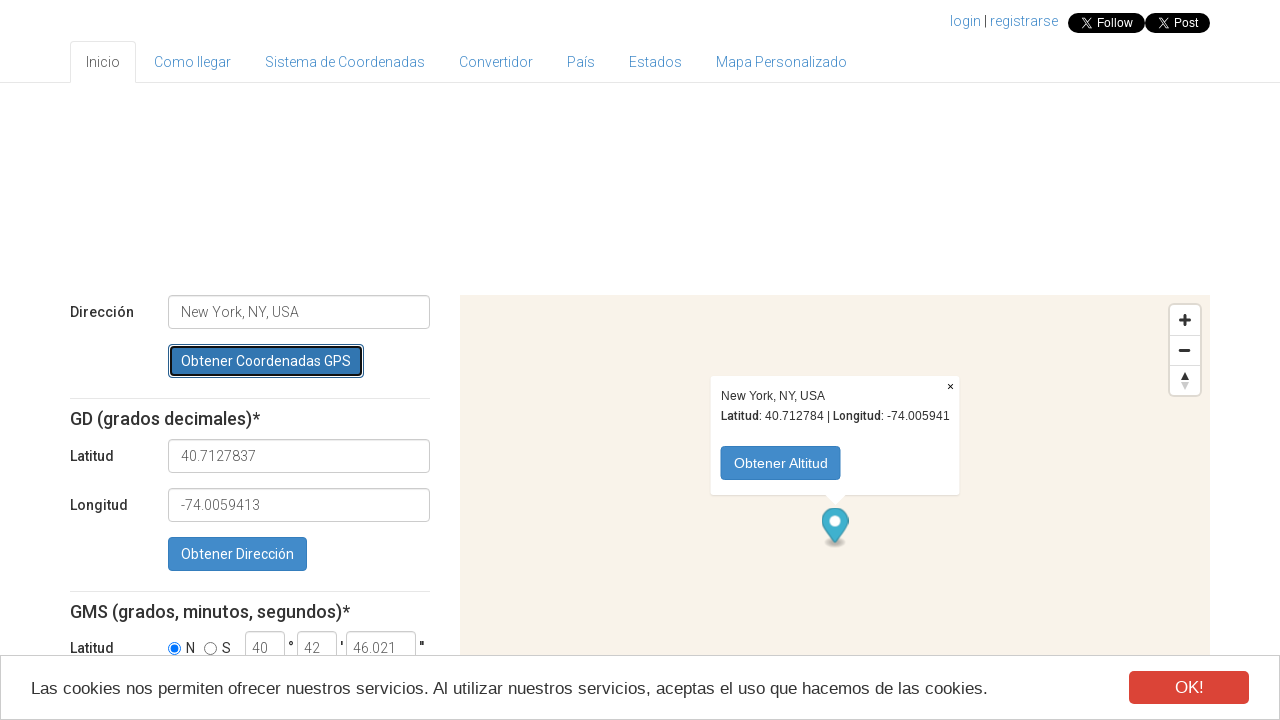

Waited for longitude field to be populated
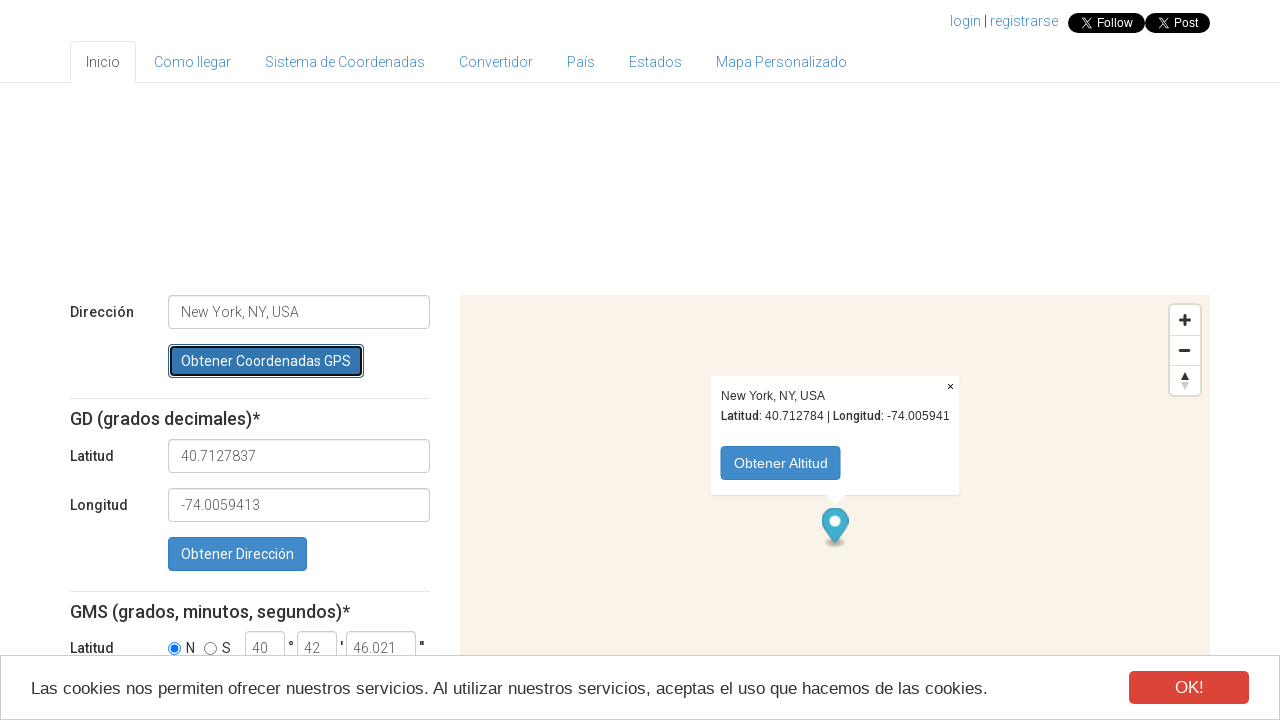

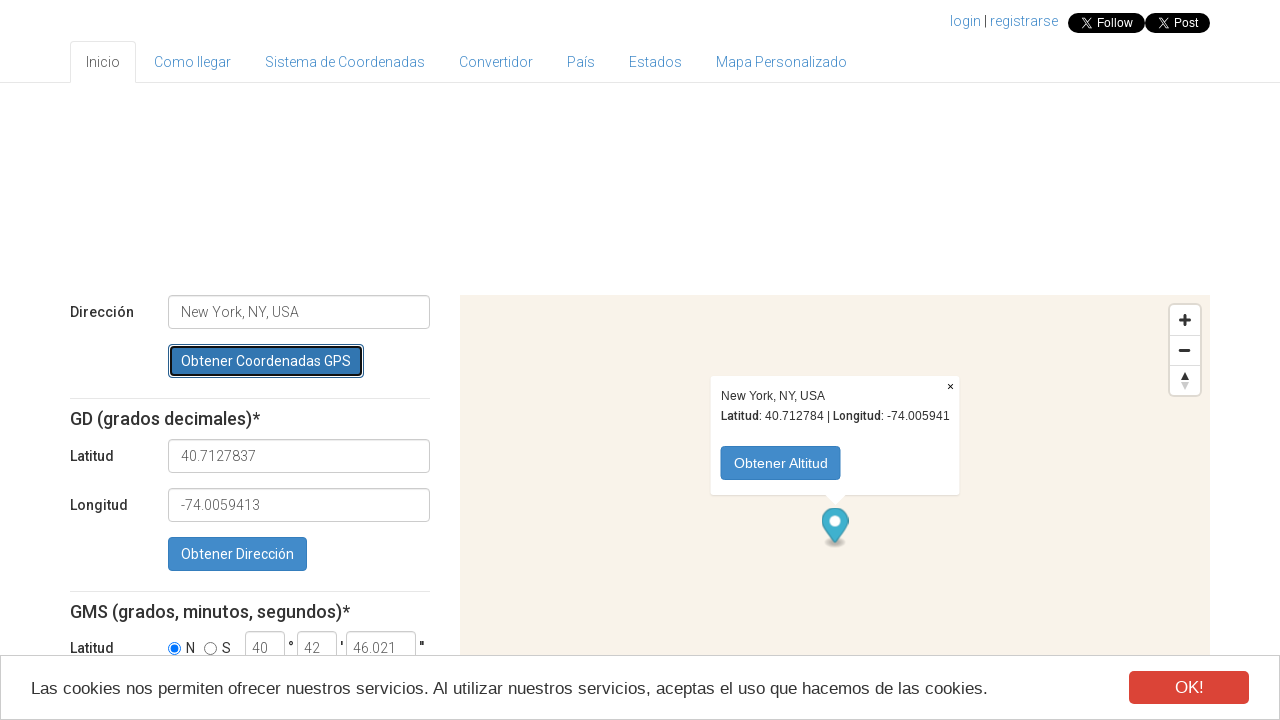